Tests synchronization and dynamic element handling by clicking buttons that reveal/add elements, then interacting with dynamically shown elements.

Starting URL: https://www.selenium.dev/selenium/web/dynamic.html

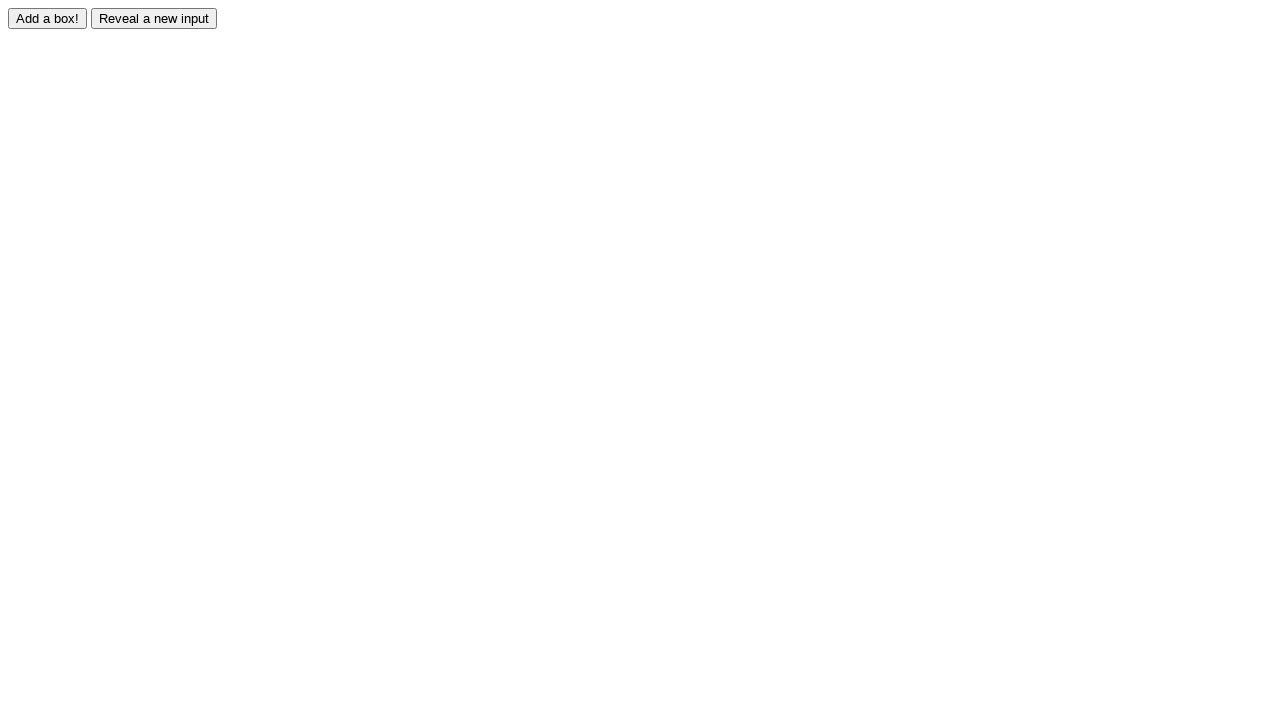

Clicked adder button to add a new element at (48, 18) on #adder
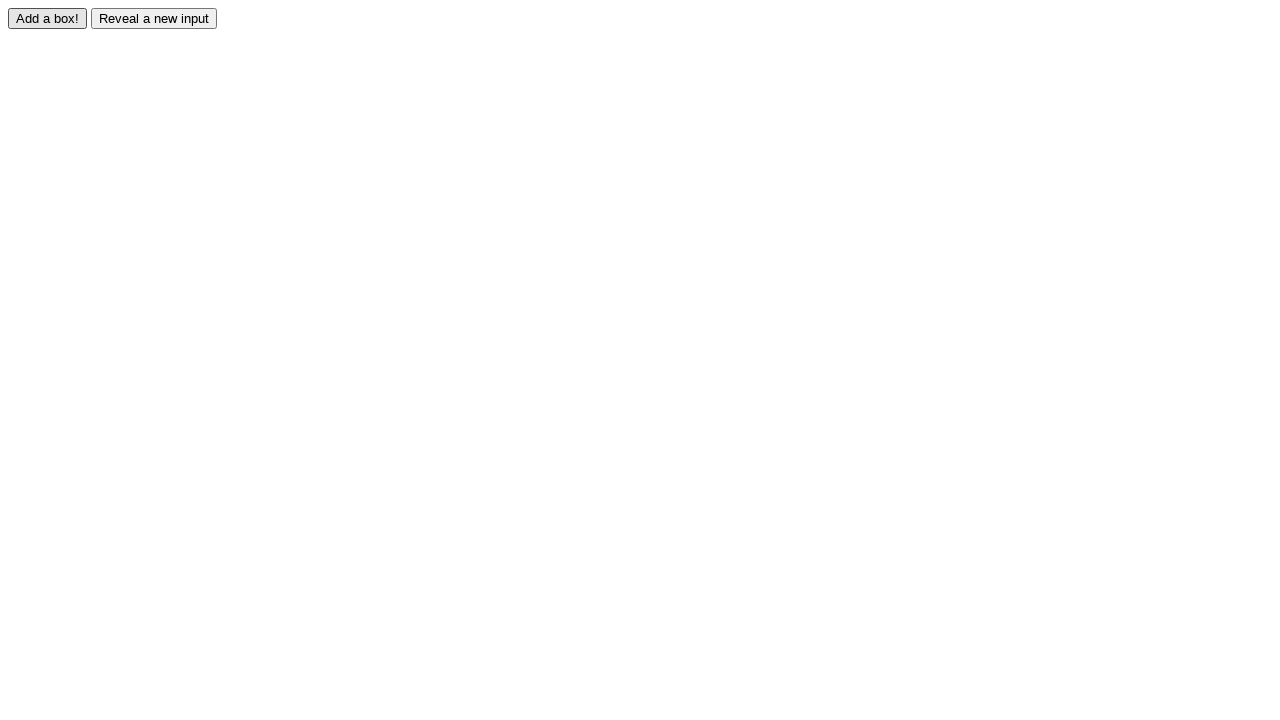

Clicked revealer button to reveal hidden input at (154, 18) on #reveal
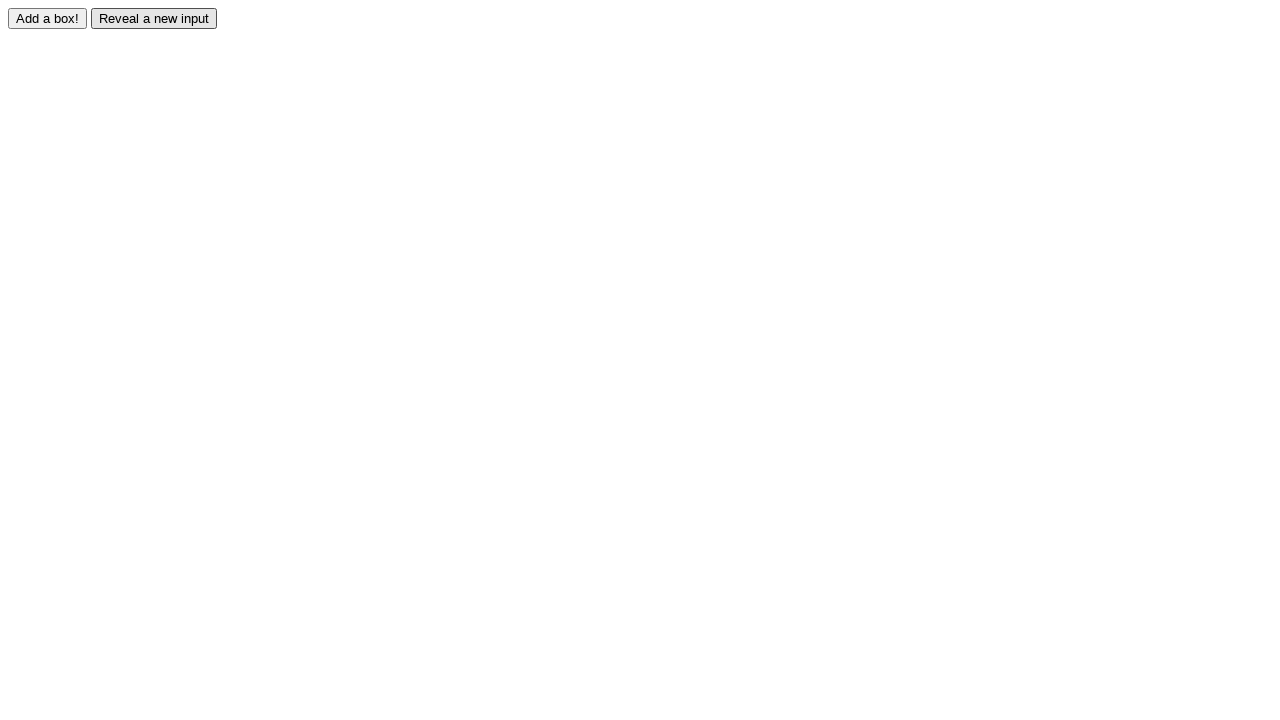

Revealed input element is now visible
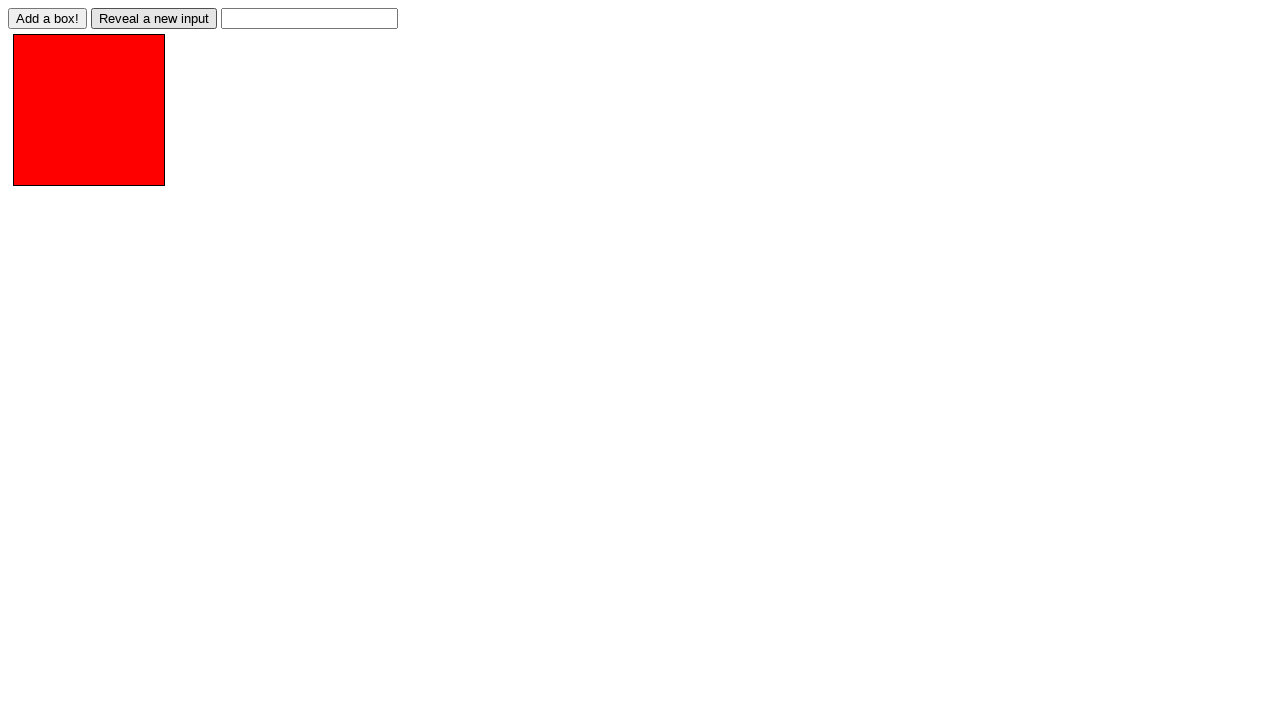

Confirmed revealed input is in visible state
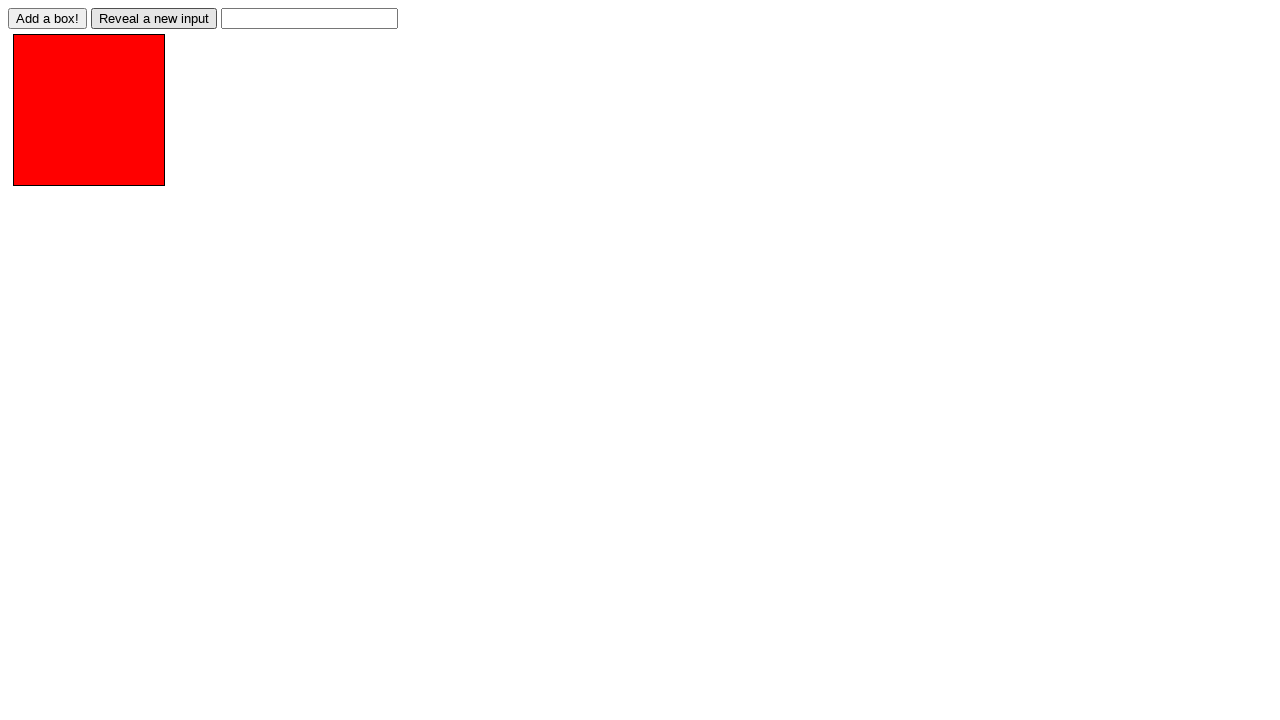

Filled revealed input with 'Hello, ' on #revealed
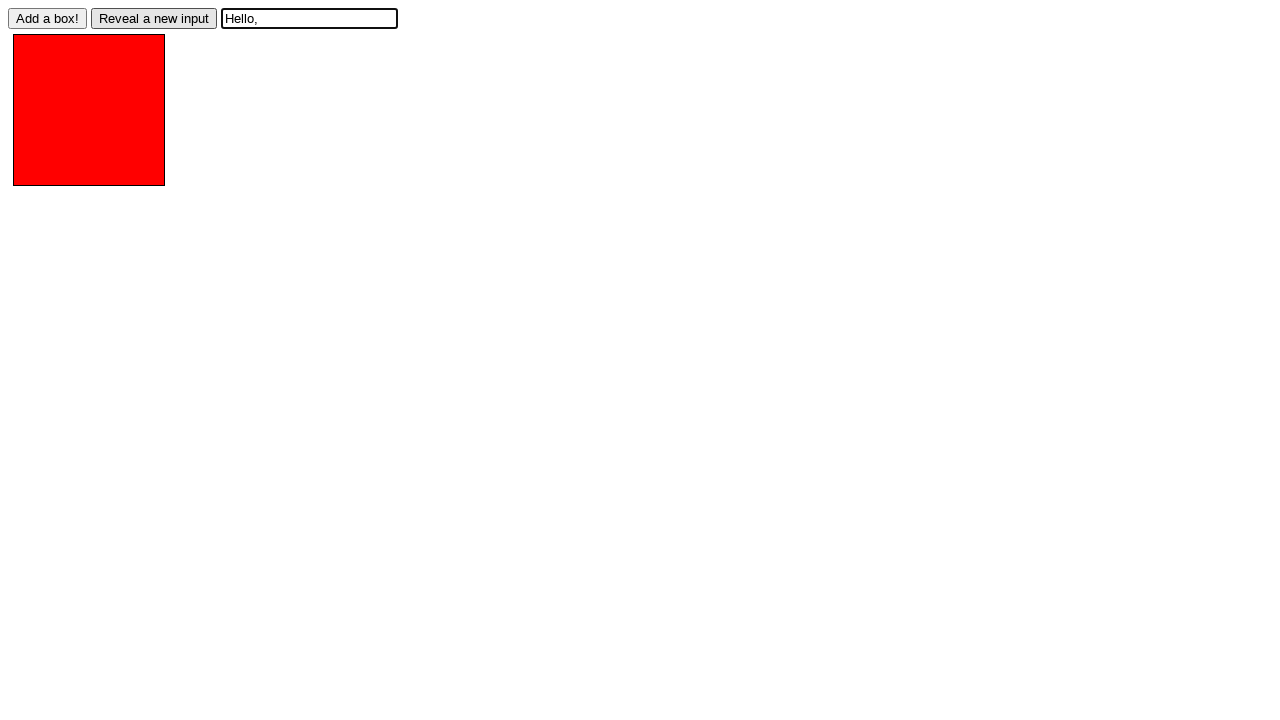

Clicked on the dynamically added box element at (89, 110) on #box0
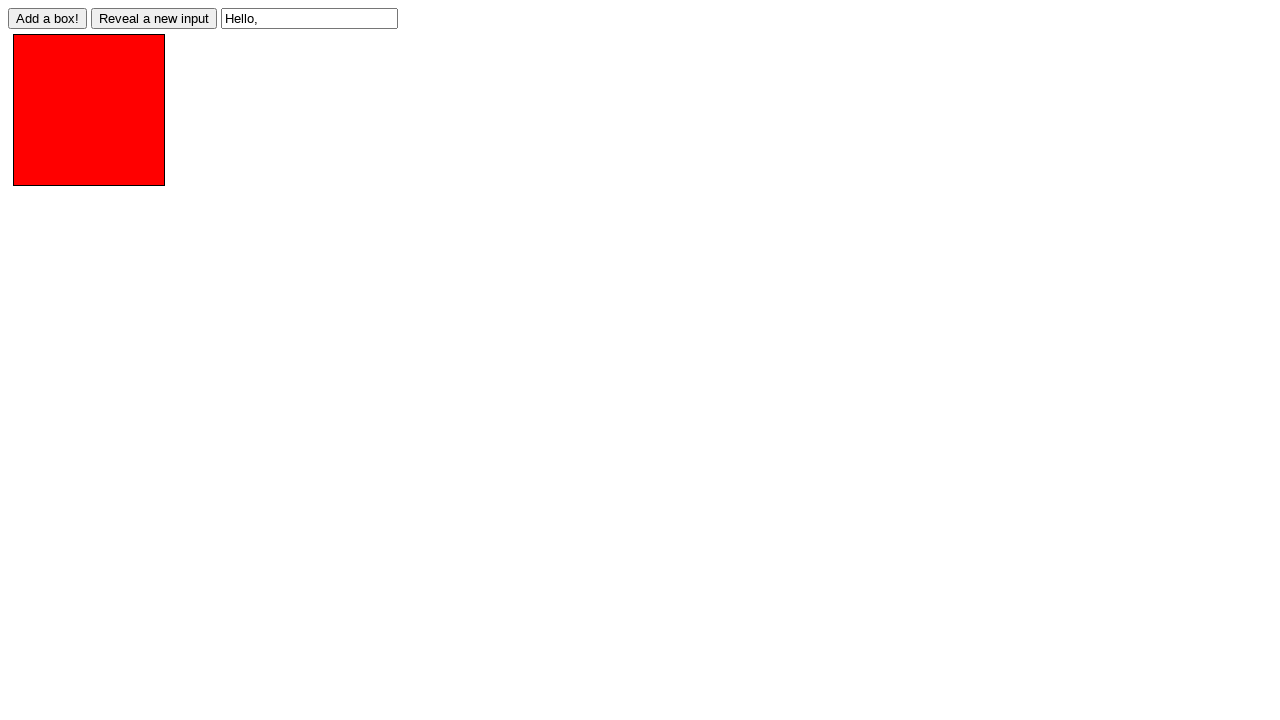

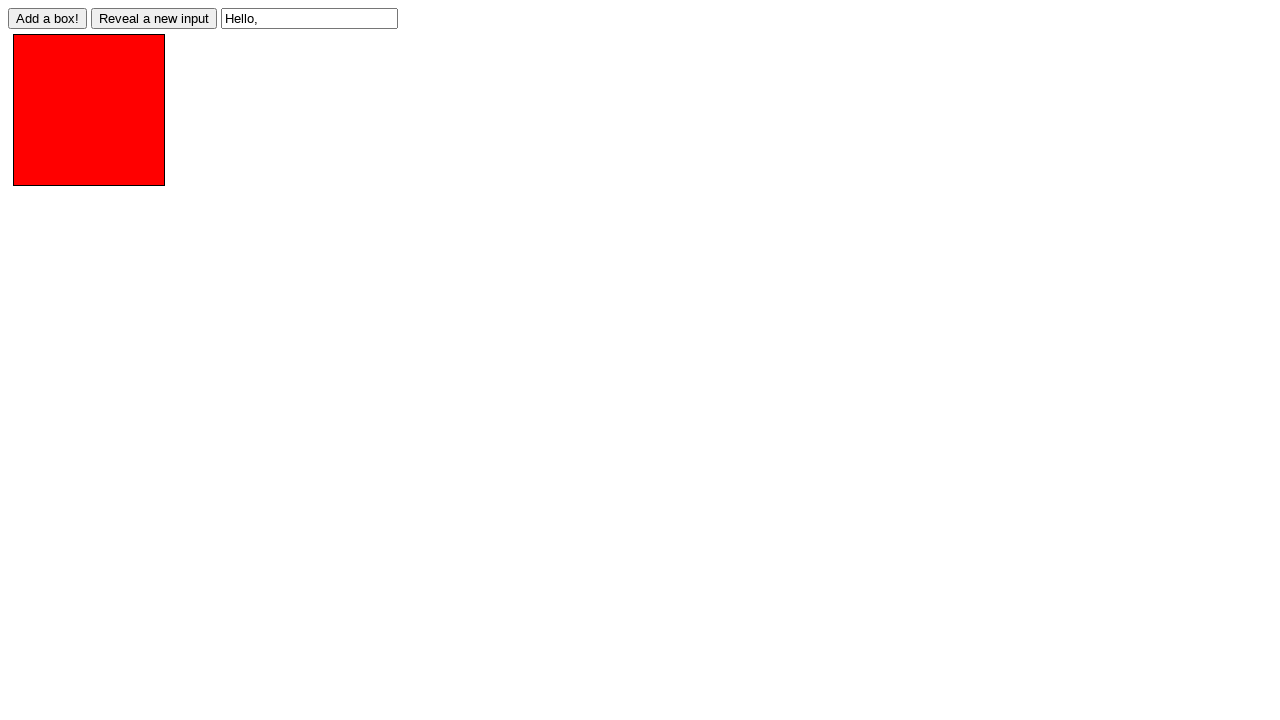